Opens ynet.co.il website, captures the page title, refreshes the page, and verifies the title remains the same after refresh

Starting URL: https://ynet.co.il

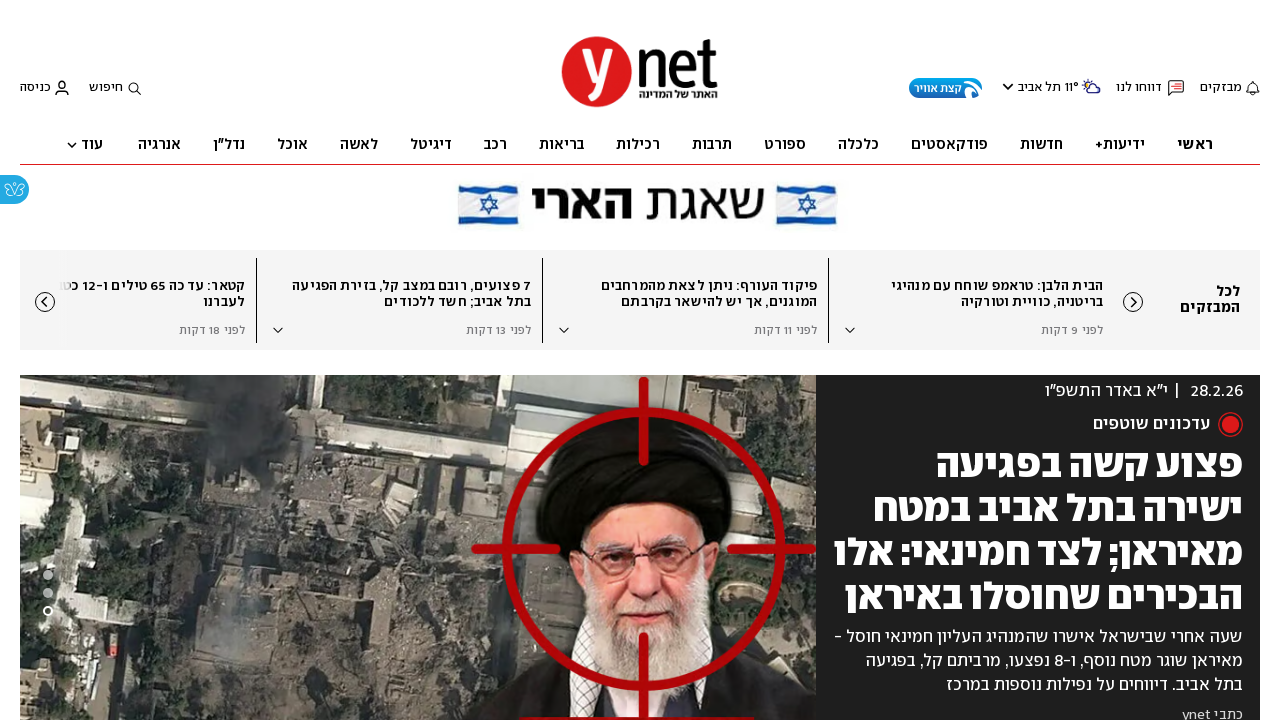

Captured initial page title from ynet.co.il
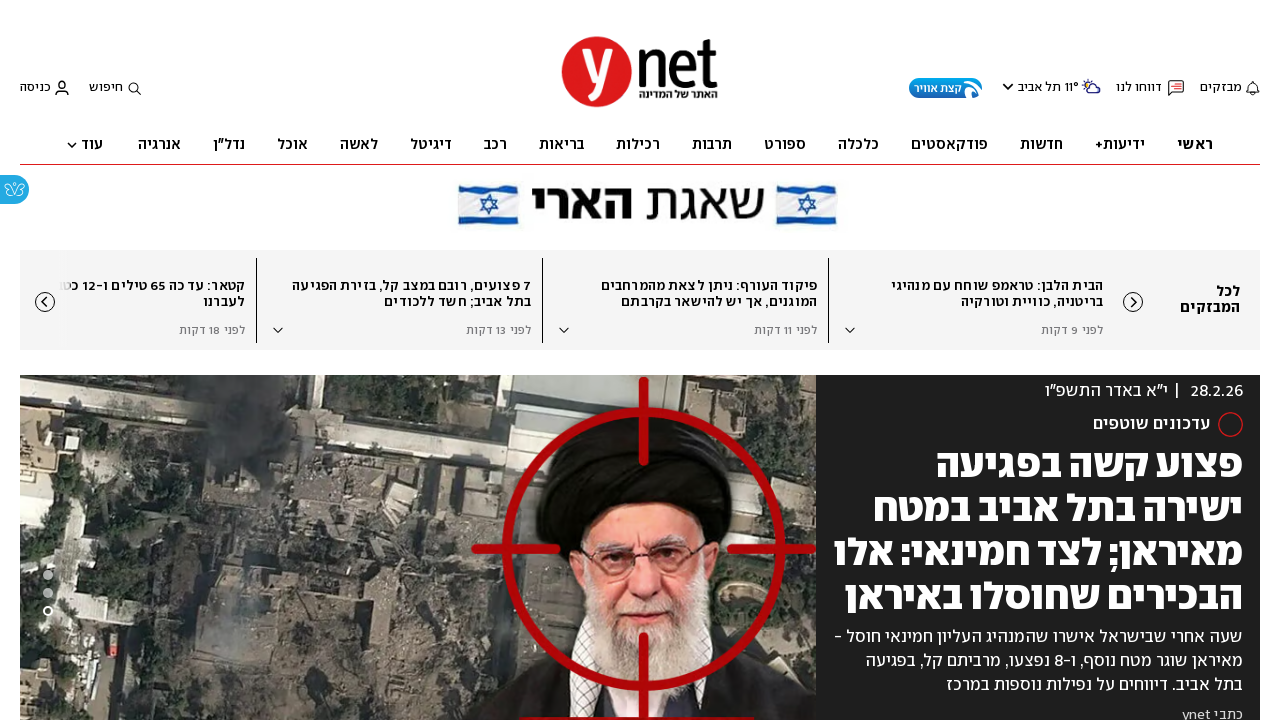

Reloaded the page
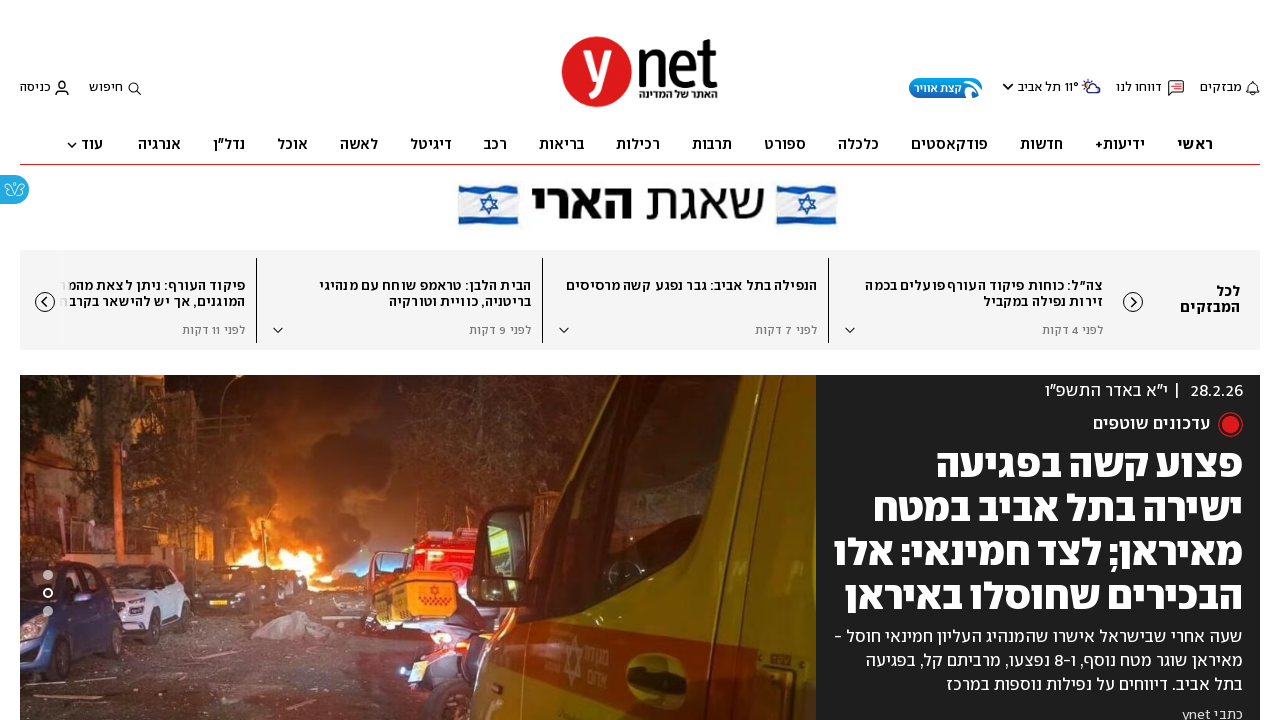

Page loaded after refresh (domcontentloaded state)
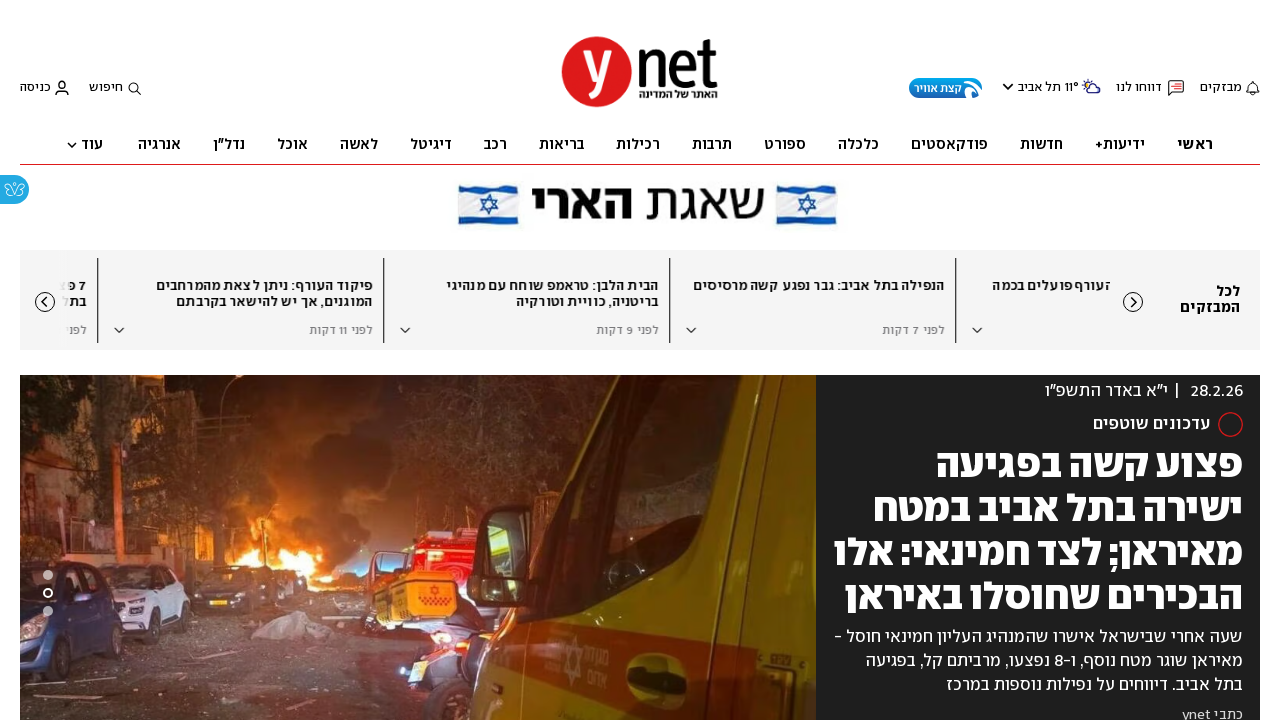

Verified page title remains the same after refresh
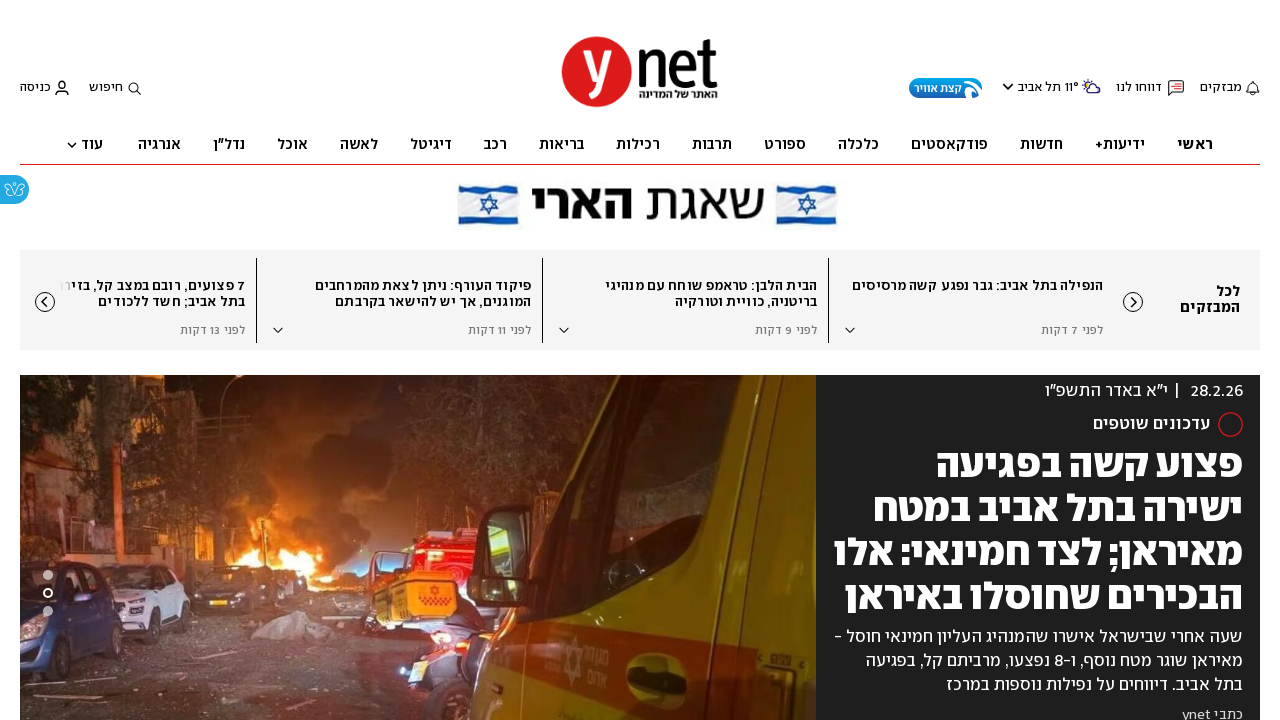

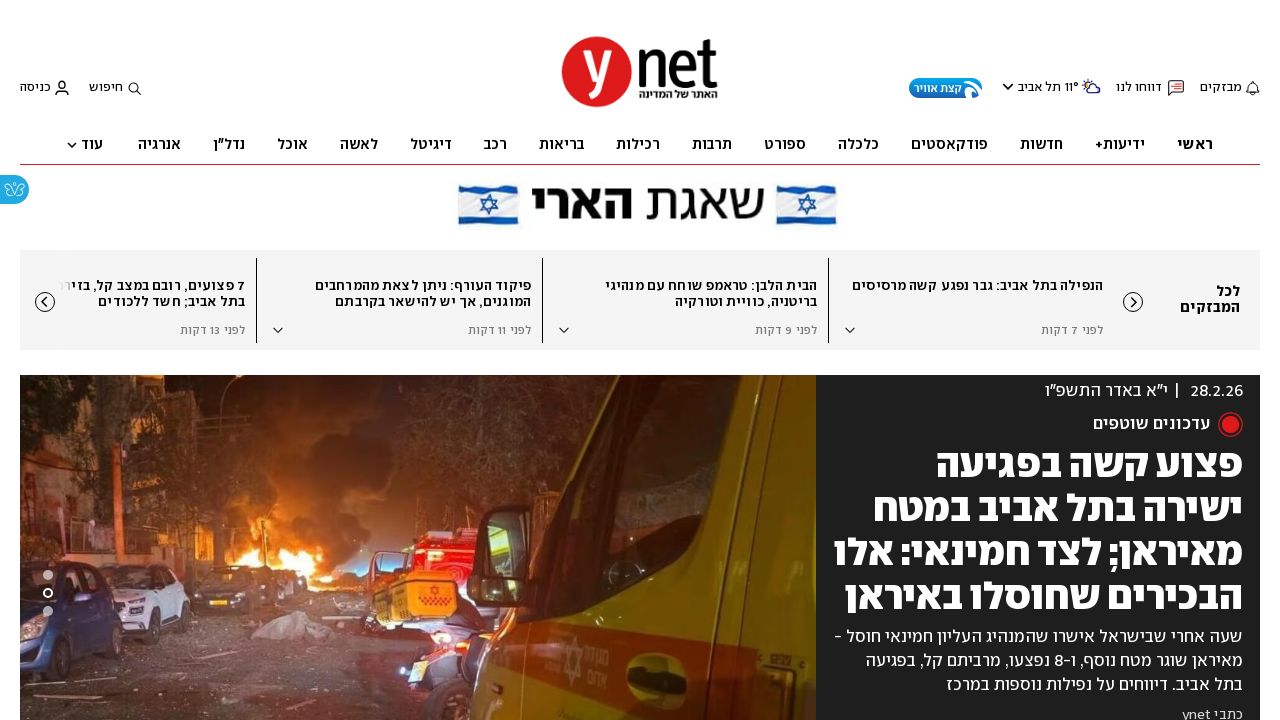